Tests frame handling functionality by navigating to frames section, interacting with single frame and nested frames by entering text in input fields within them

Starting URL: https://demo.automationtesting.in/Register.html

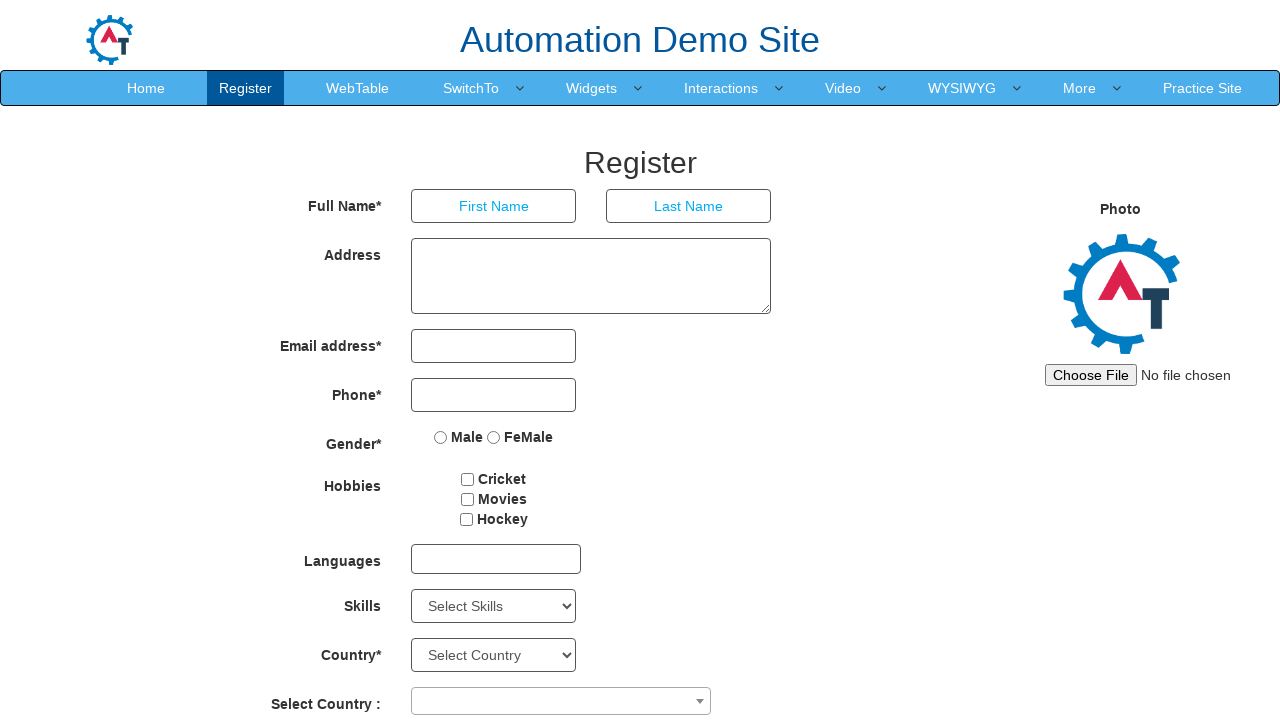

Clicked on SwitchTo menu item at (471, 88) on //*[@id="header"]/nav/div/div[2]/ul/li[4]/a
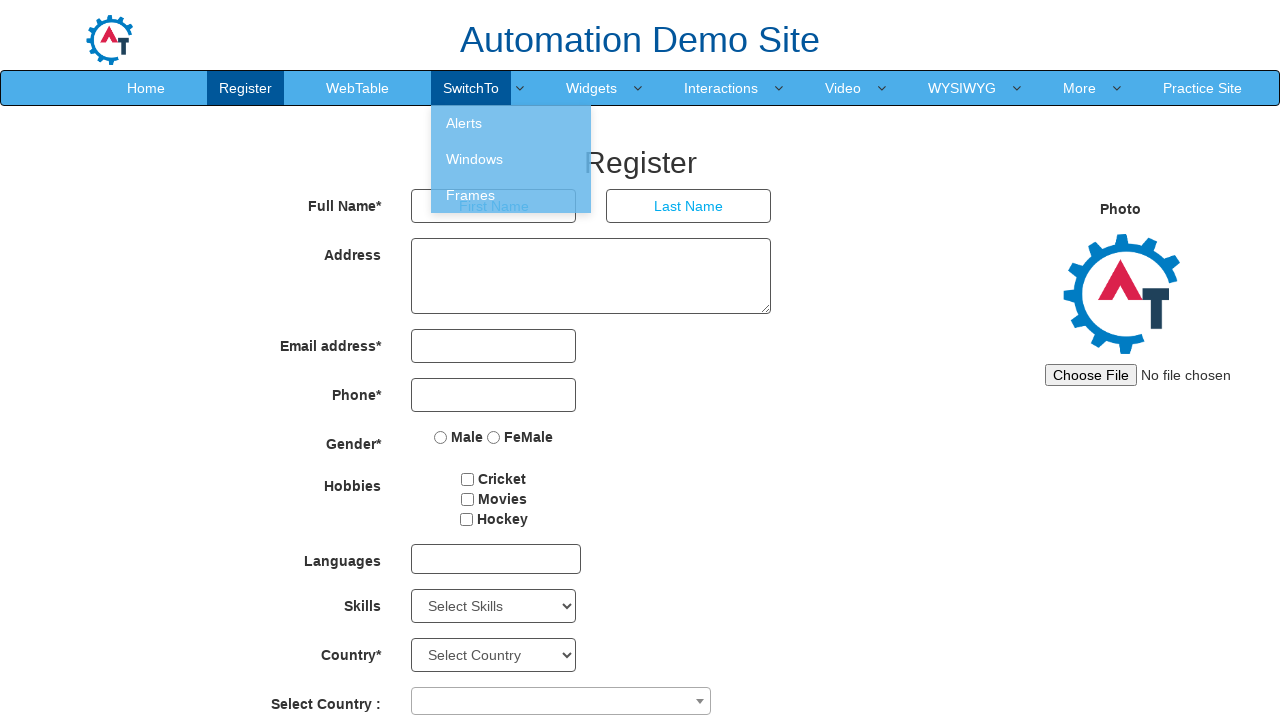

Clicked on Frames submenu item at (511, 195) on //*[@id="header"]/nav/div/div[2]/ul/li[4]/ul/li[3]/a
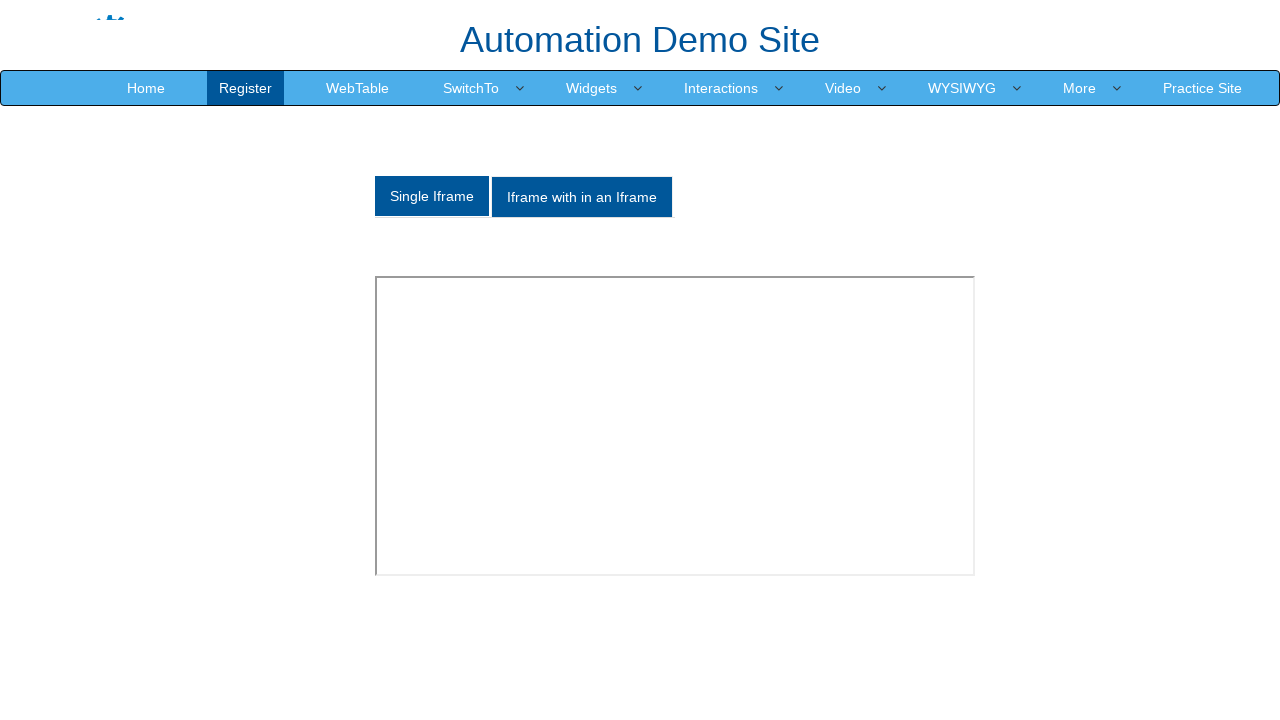

Located single frame element
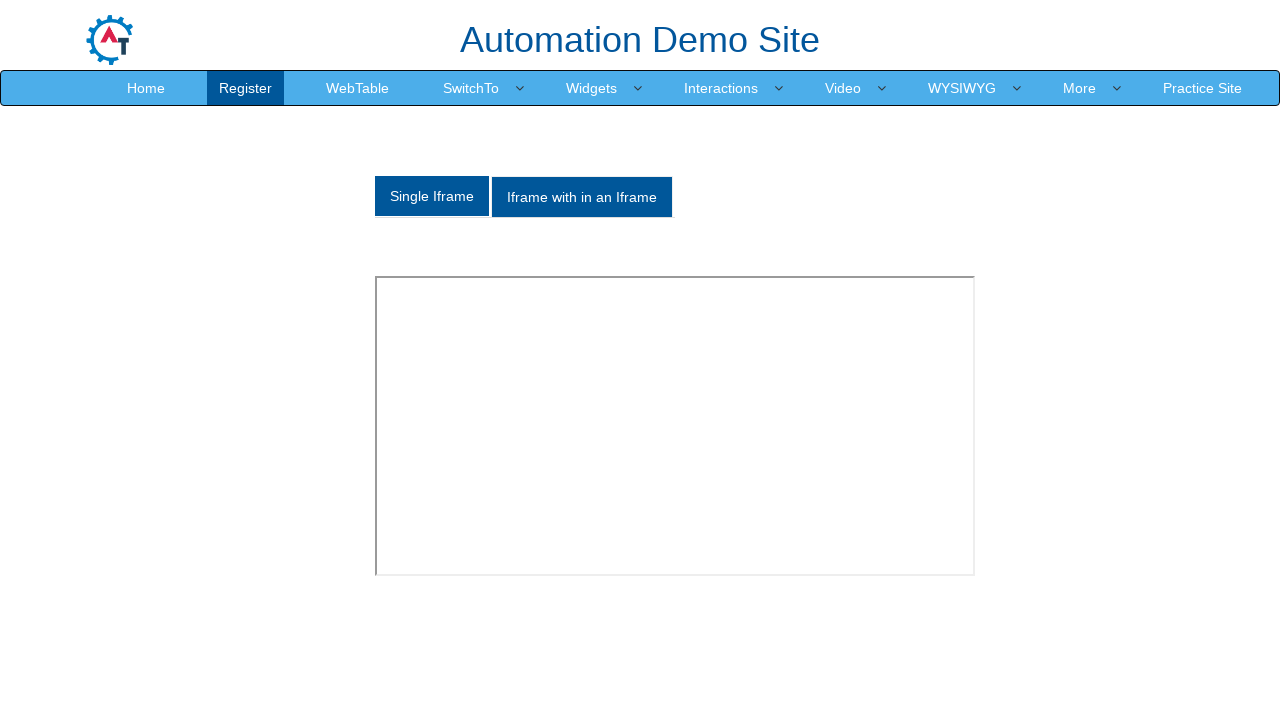

Filled single frame input field with 'Testing Frame inputbox' on #singleframe >> internal:control=enter-frame >> xpath=//input[@type='text']
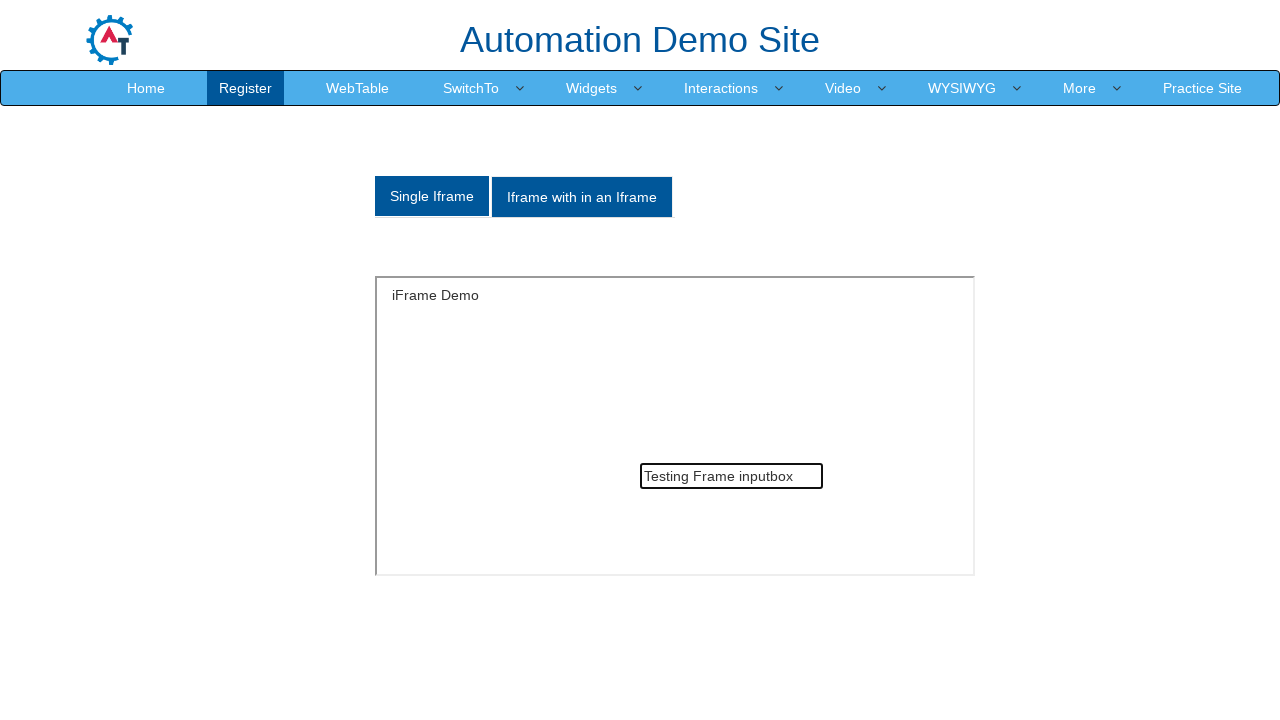

Clicked on nested frames tab at (582, 197) on xpath=/html/body/section/div[1]/div/div/div/div[1]/div/ul/li[2]/a
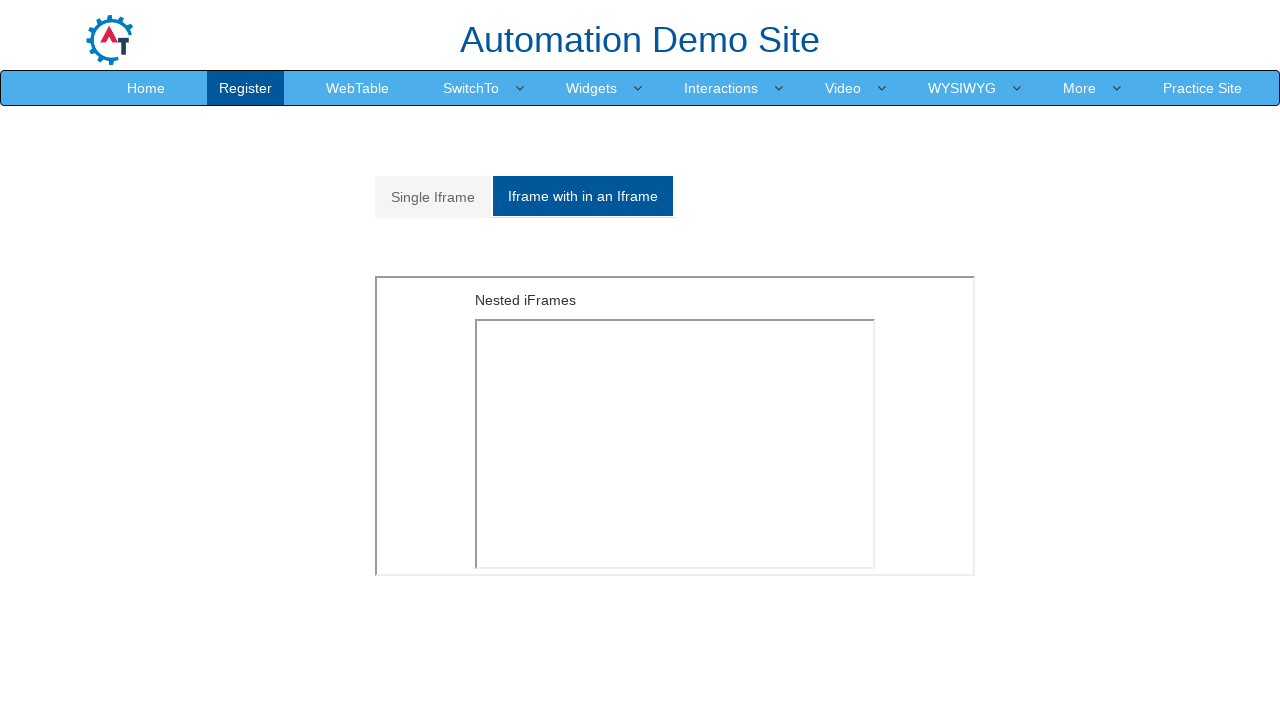

Located parent frame element
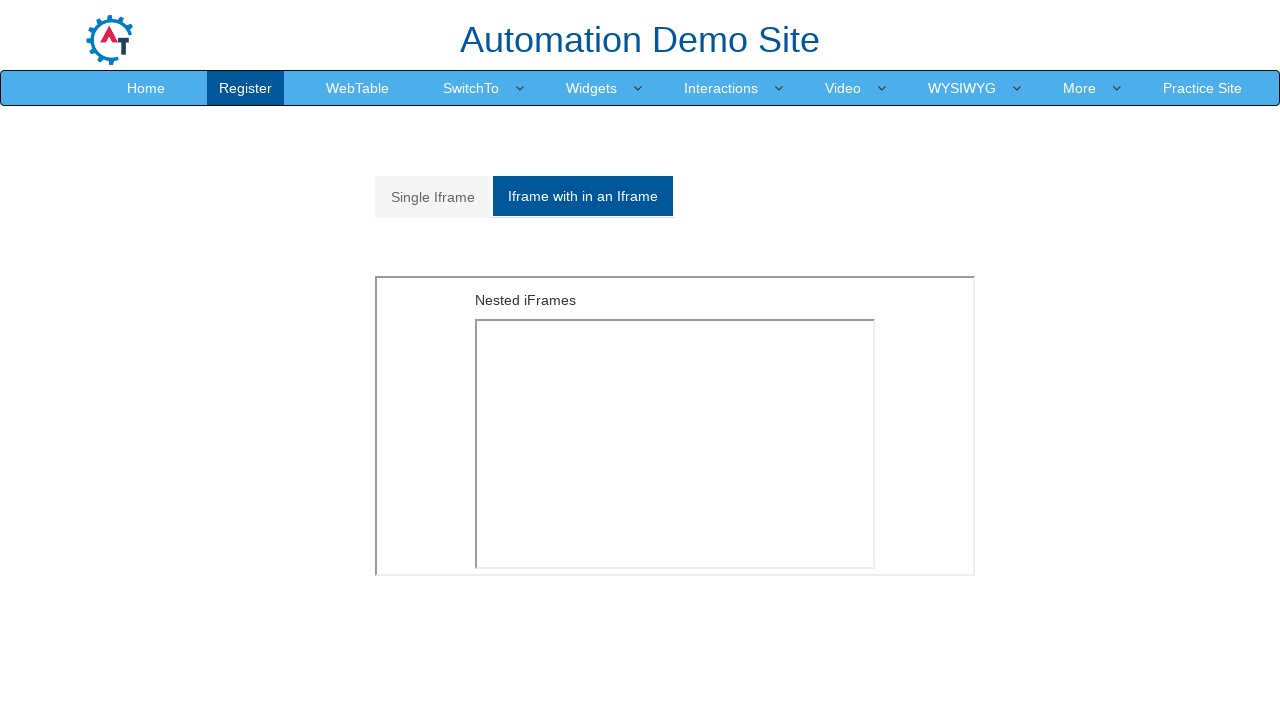

Located child frame element within parent frame
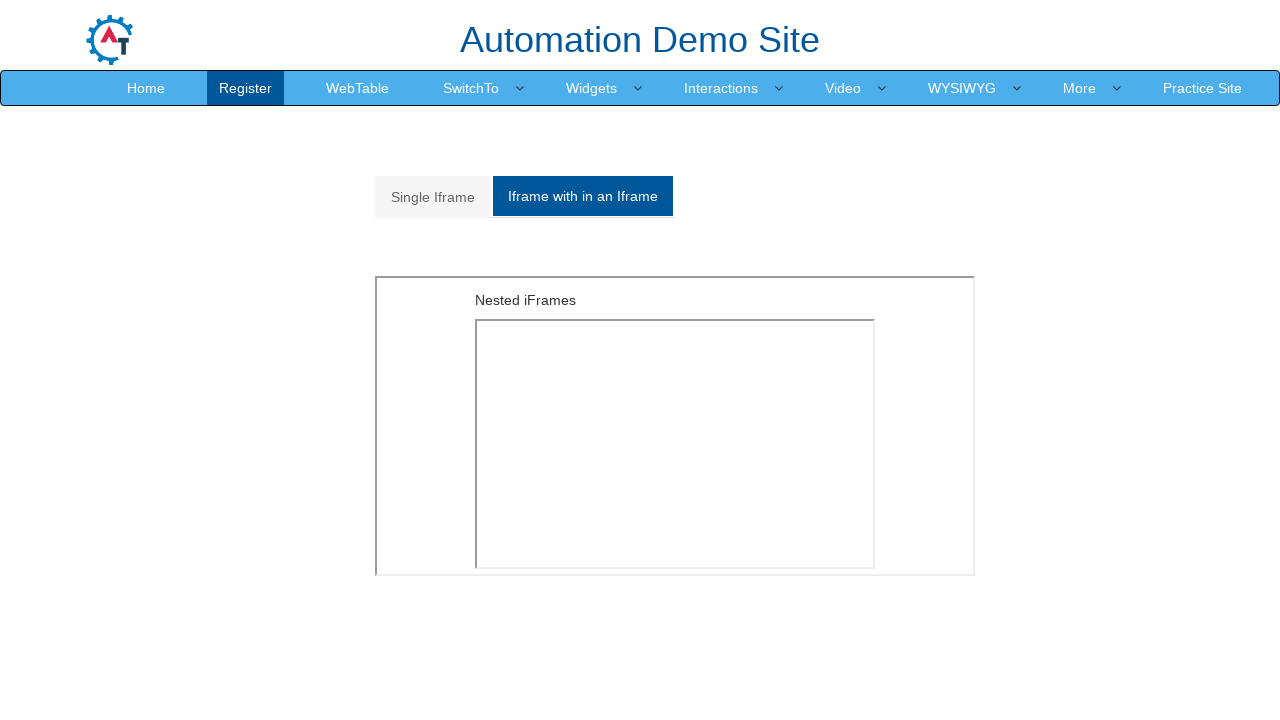

Filled nested frame input field with 'Testing nested frame inputbox' on //*[@id="Multiple"]/iframe >> internal:control=enter-frame >> xpath=/html/body/s
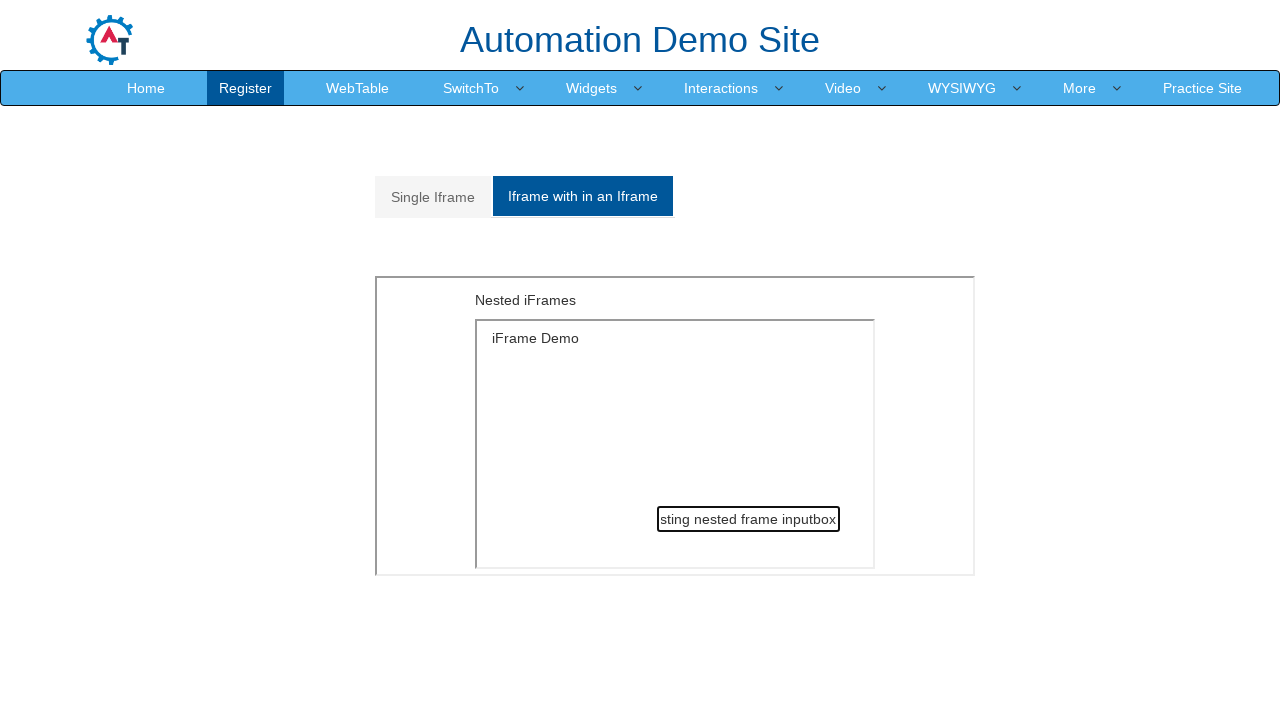

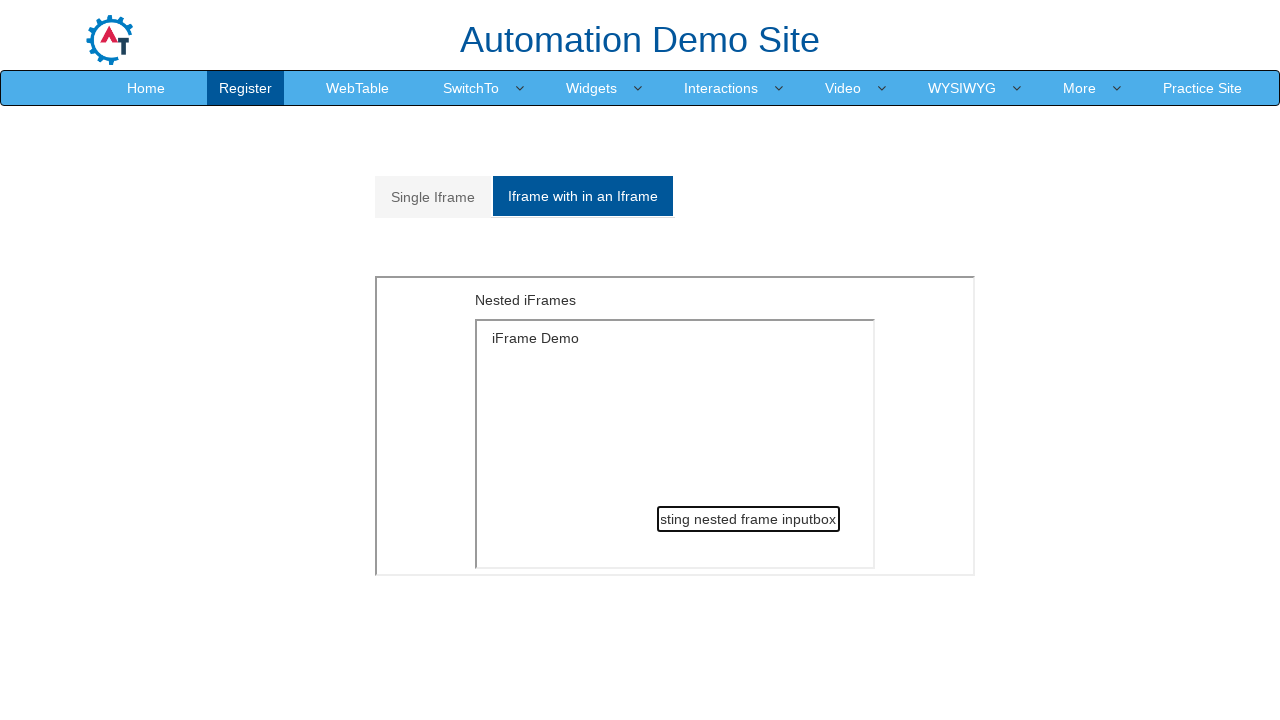